Tests navigation to wireless headphones category and verifies that products are displayed as wireless

Starting URL: https://doctorhead.ru/

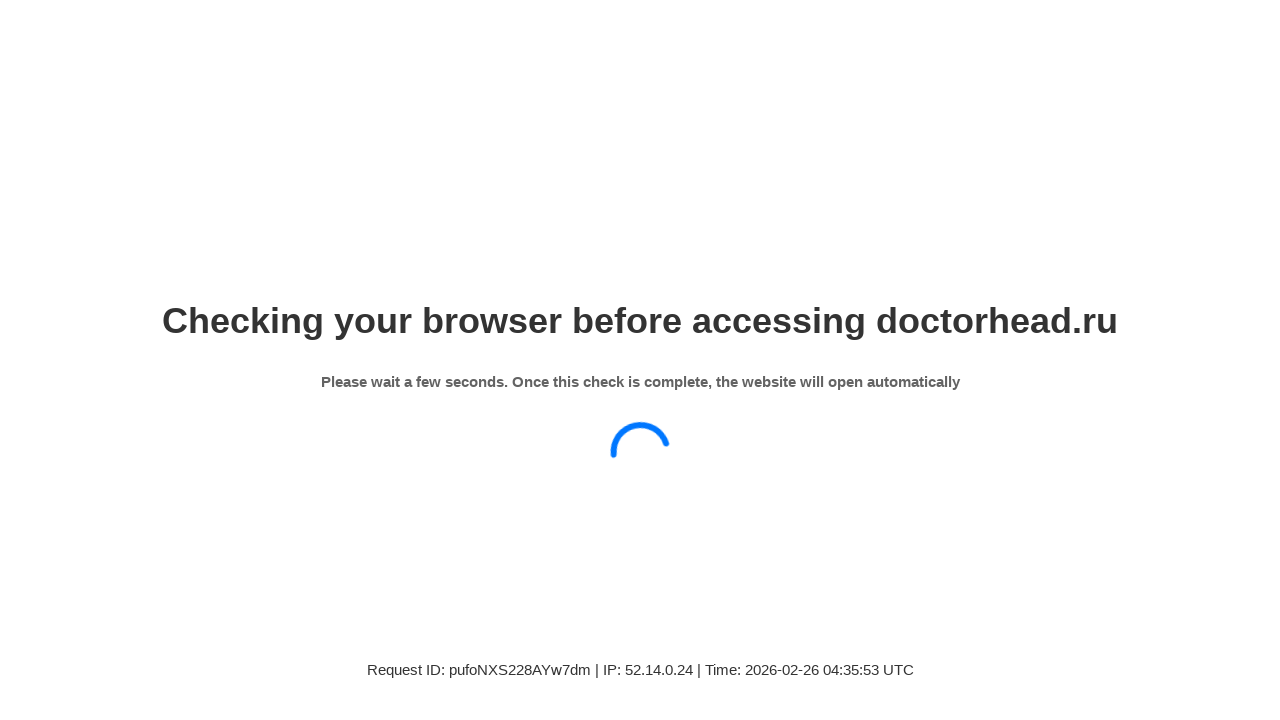

Hovered over Наушники (Headphones) menu to open dropdown at (158, 282) on xpath=//div[@class='link header-nav__item dropdown dropdown_hover']/a[contains(.
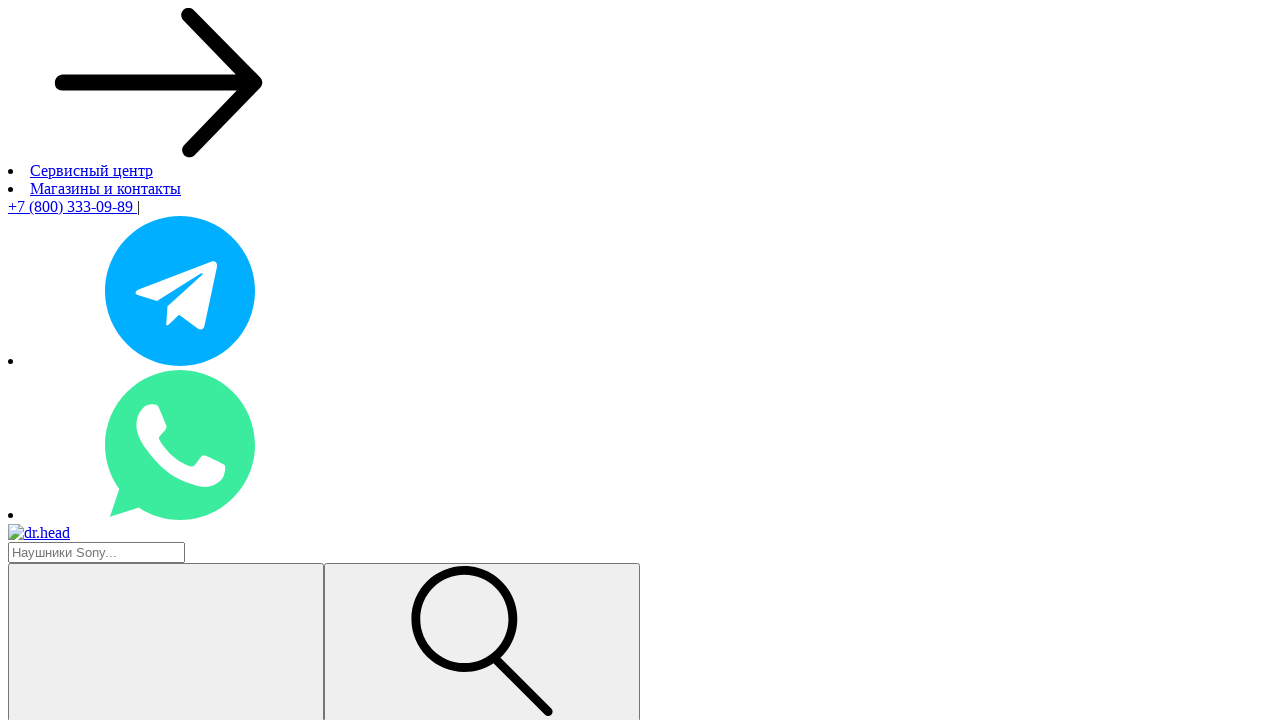

Clicked on Беспроводные (Wireless) headphones category at (80, 360) on xpath=//a[@class='link header-catalog-main-nav__item' and text()='Беспроводные']
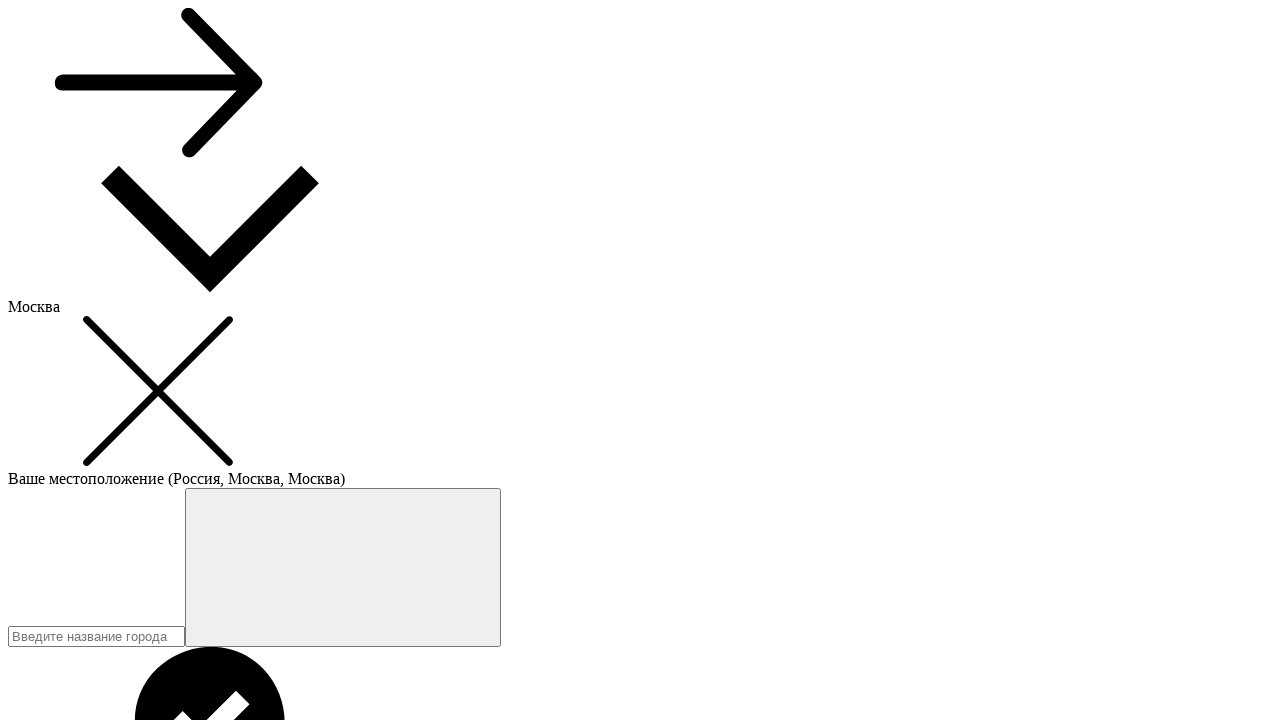

Waited for products to load in the catalog
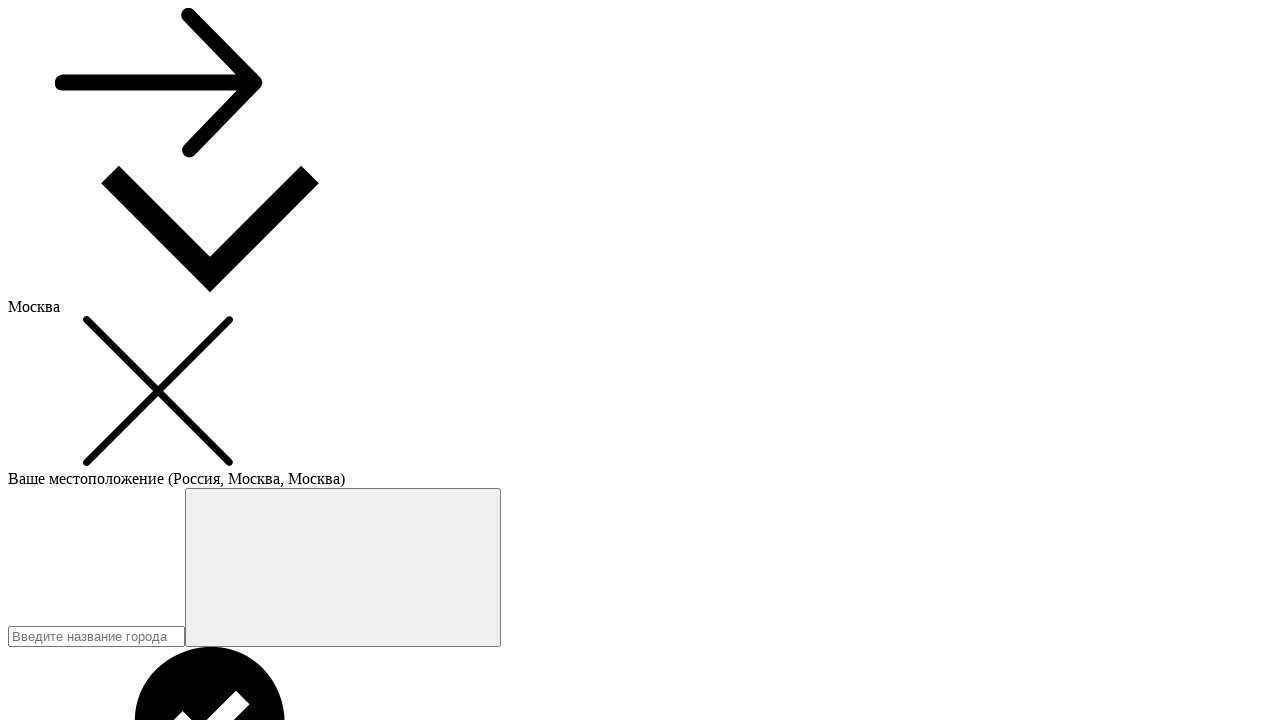

Verified product contains 'беспроводные' in its text
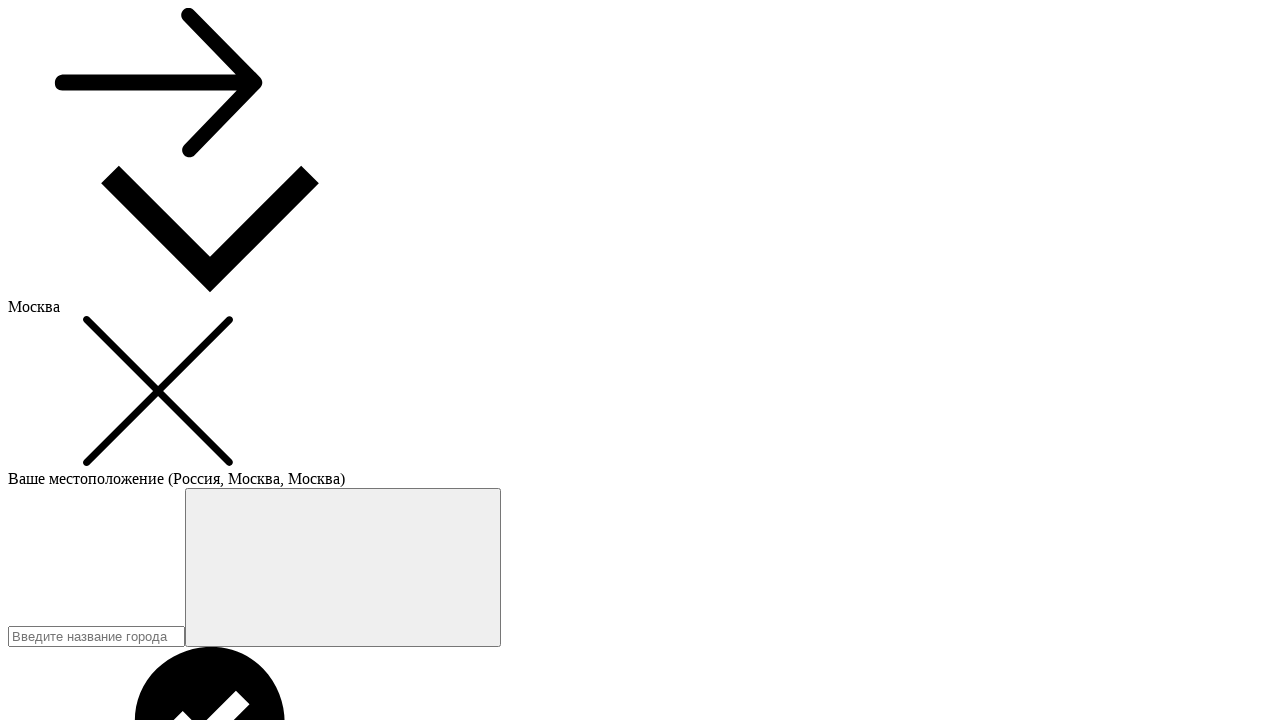

Verified product contains 'беспроводные' in its text
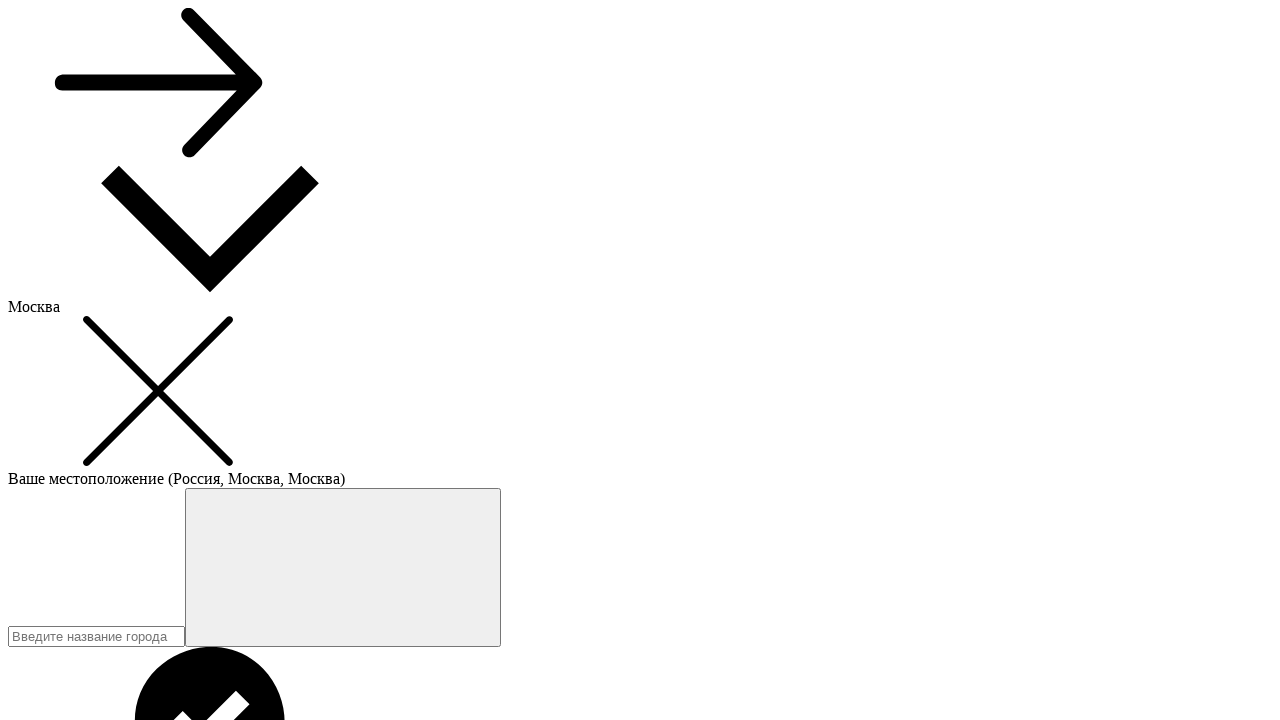

Verified product contains 'беспроводные' in its text
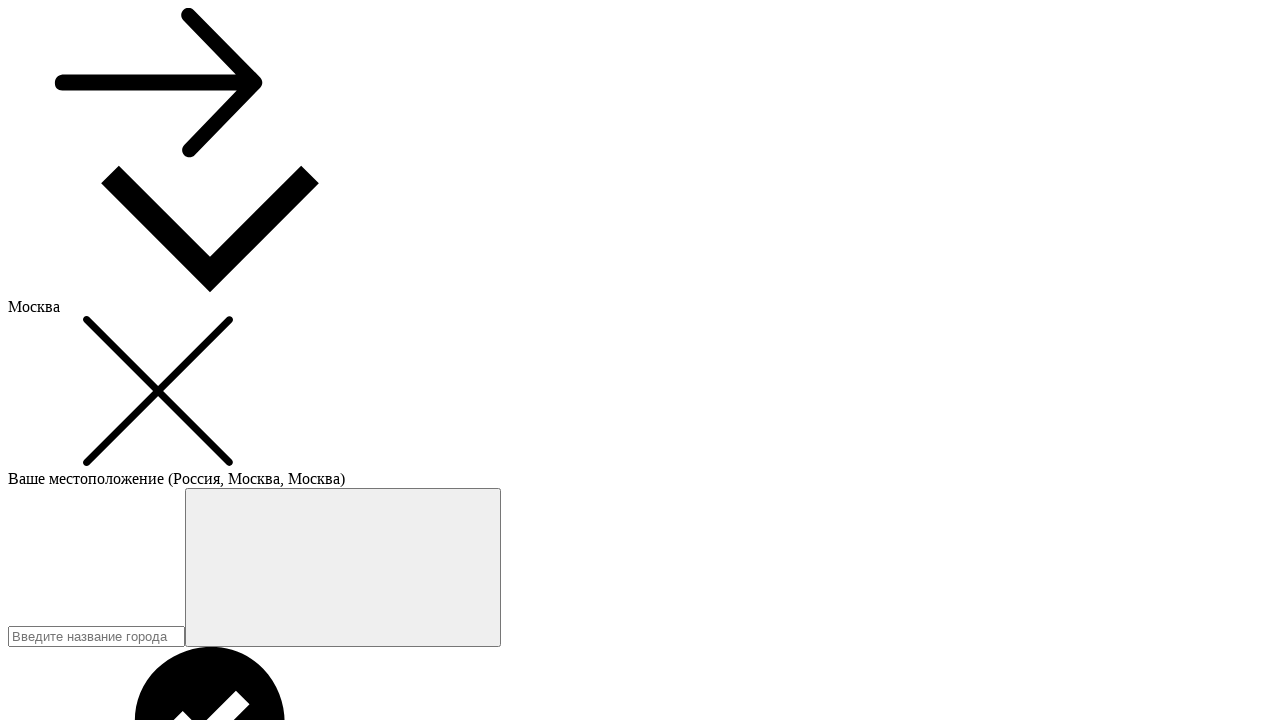

Verified product contains 'беспроводные' in its text
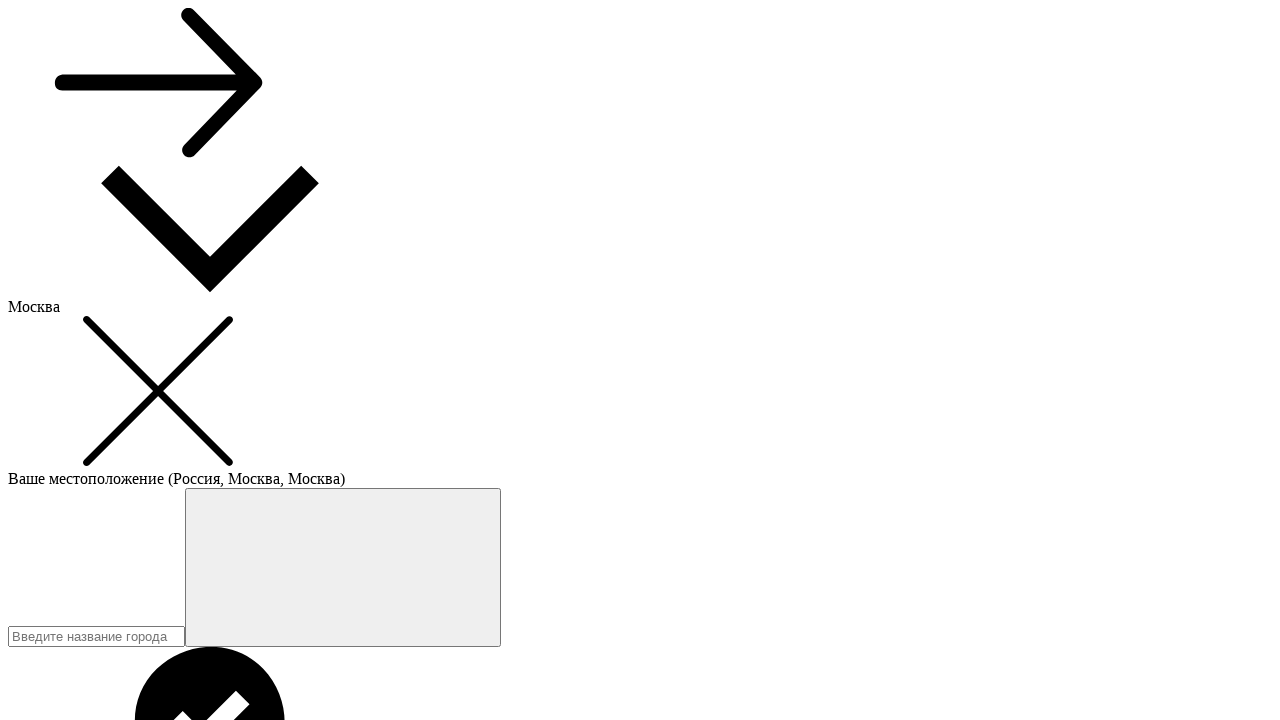

Verified product contains 'беспроводные' in its text
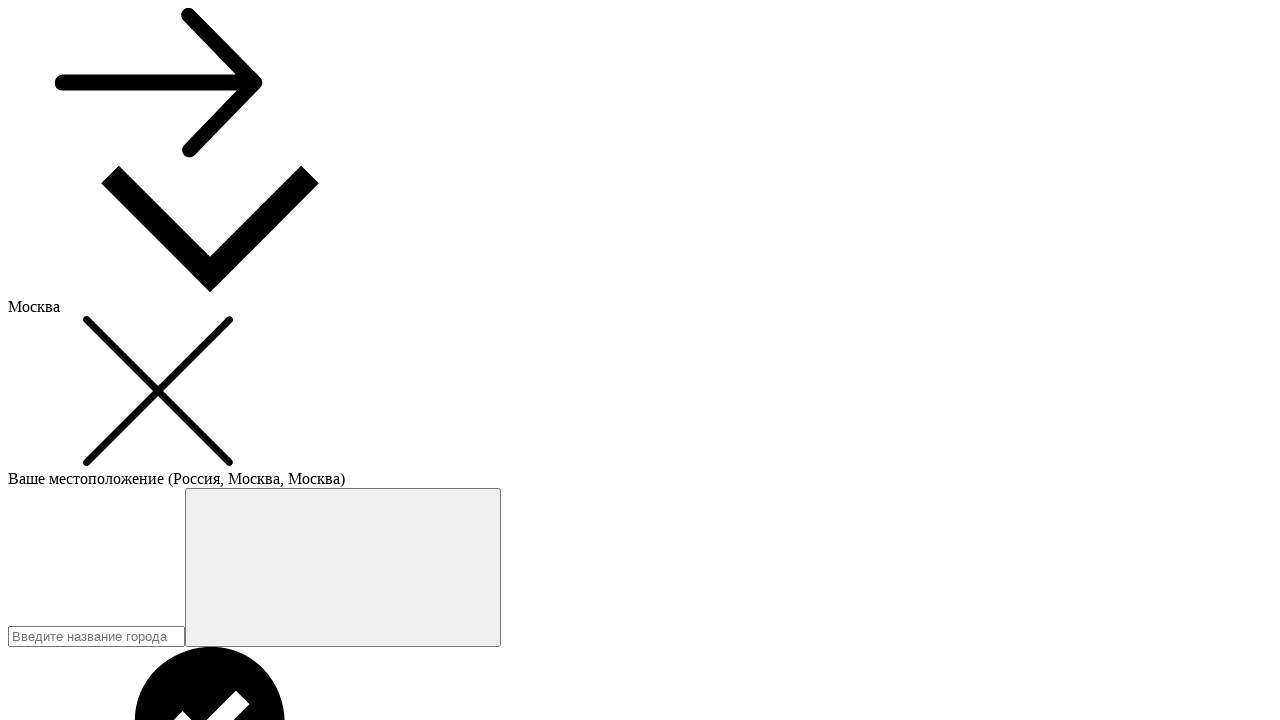

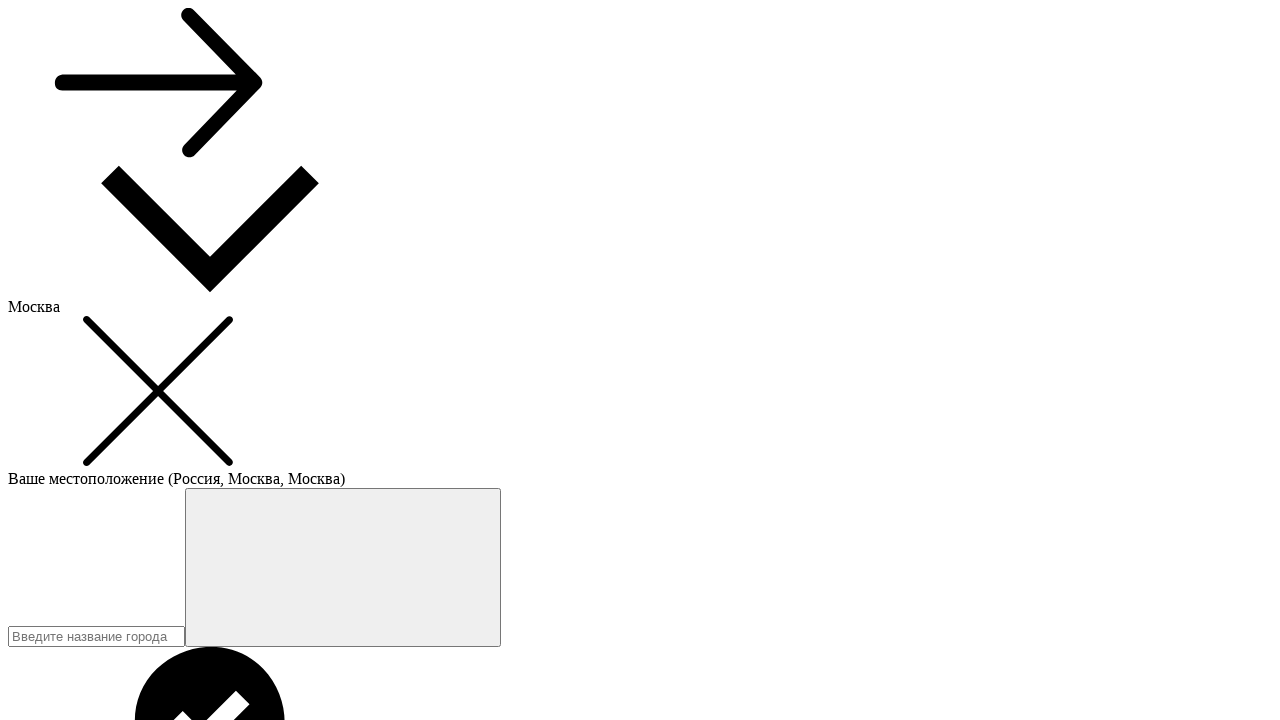